Tests that the todo counter displays the correct number of items

Starting URL: https://demo.playwright.dev/todomvc

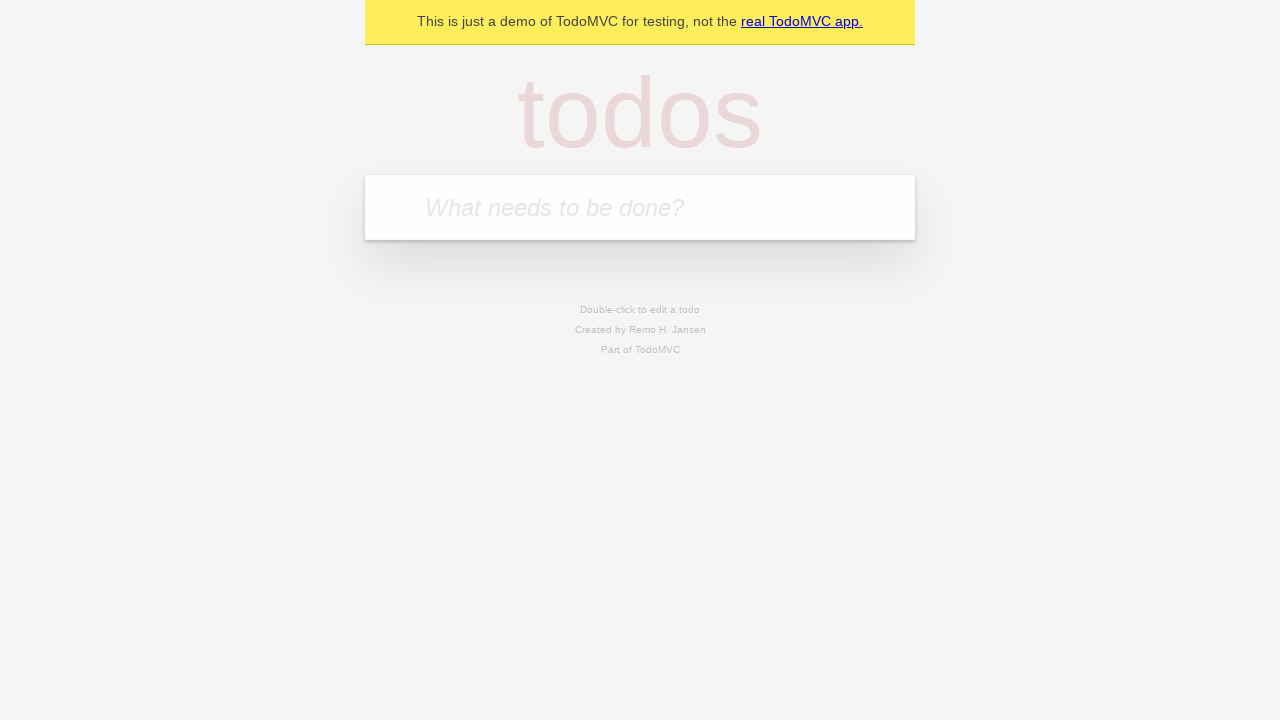

Located the todo input field
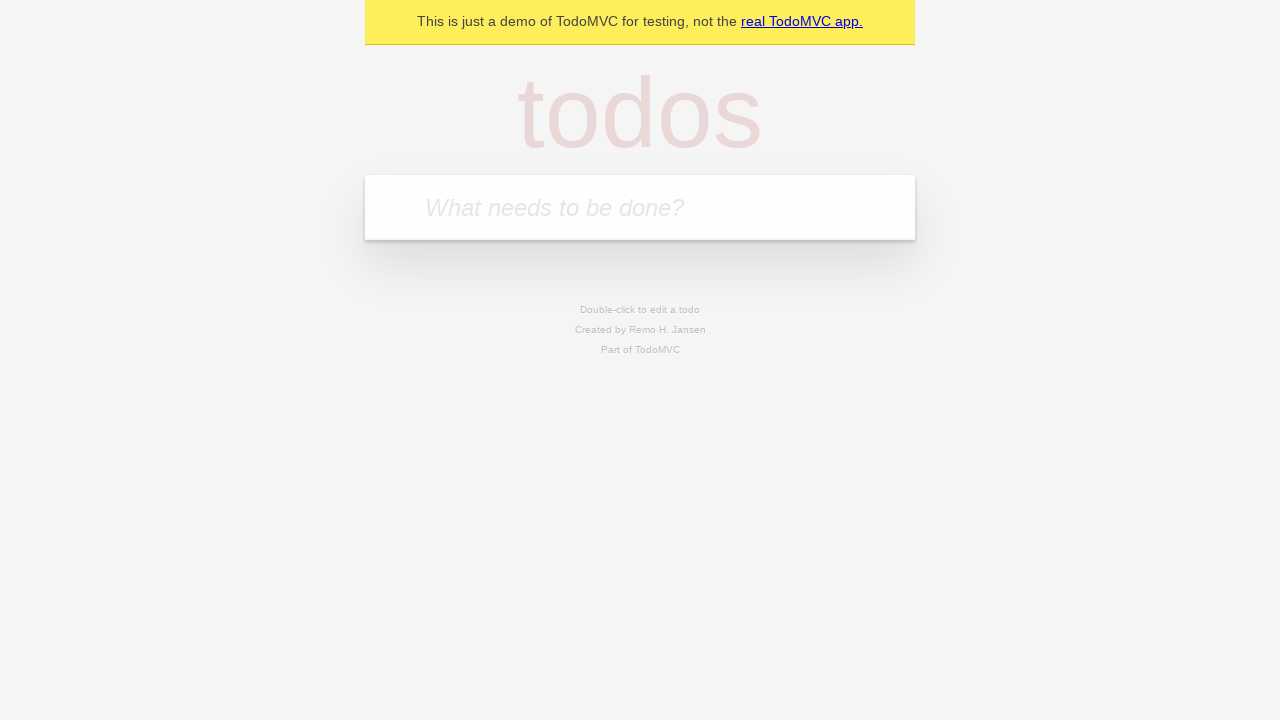

Filled todo input with 'buy some cheese' on internal:attr=[placeholder="What needs to be done?"i]
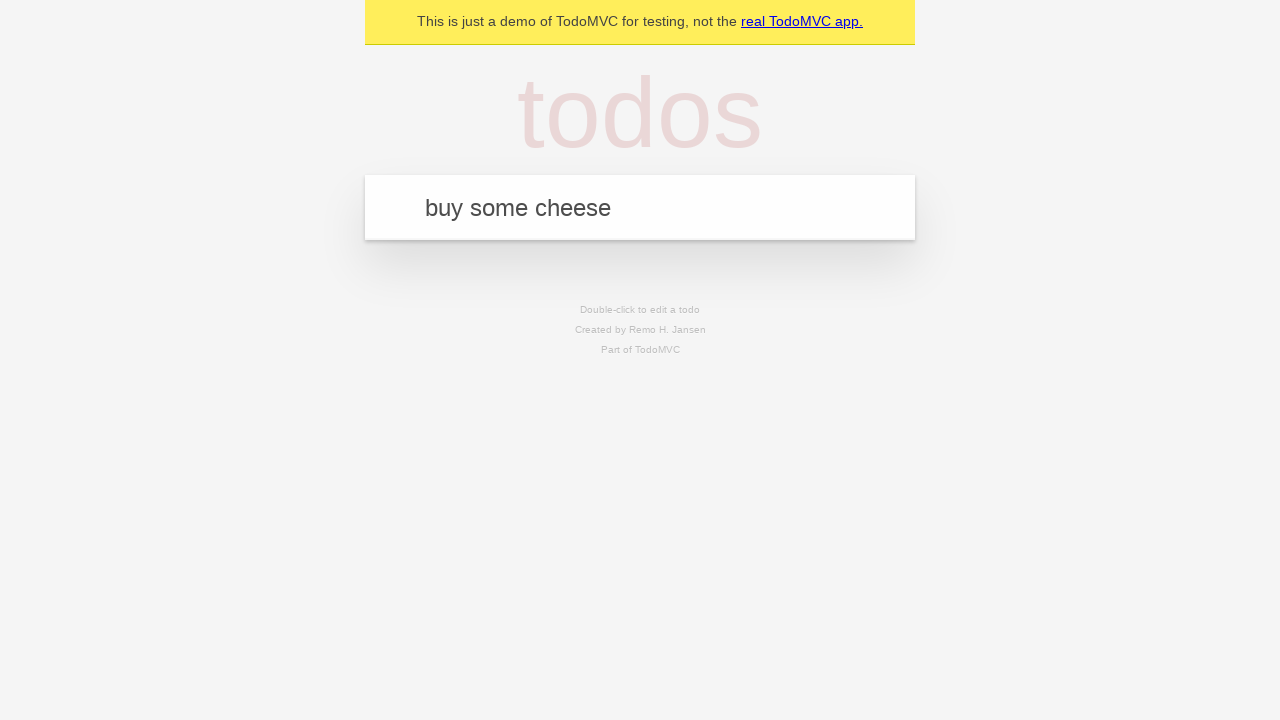

Pressed Enter to create first todo on internal:attr=[placeholder="What needs to be done?"i]
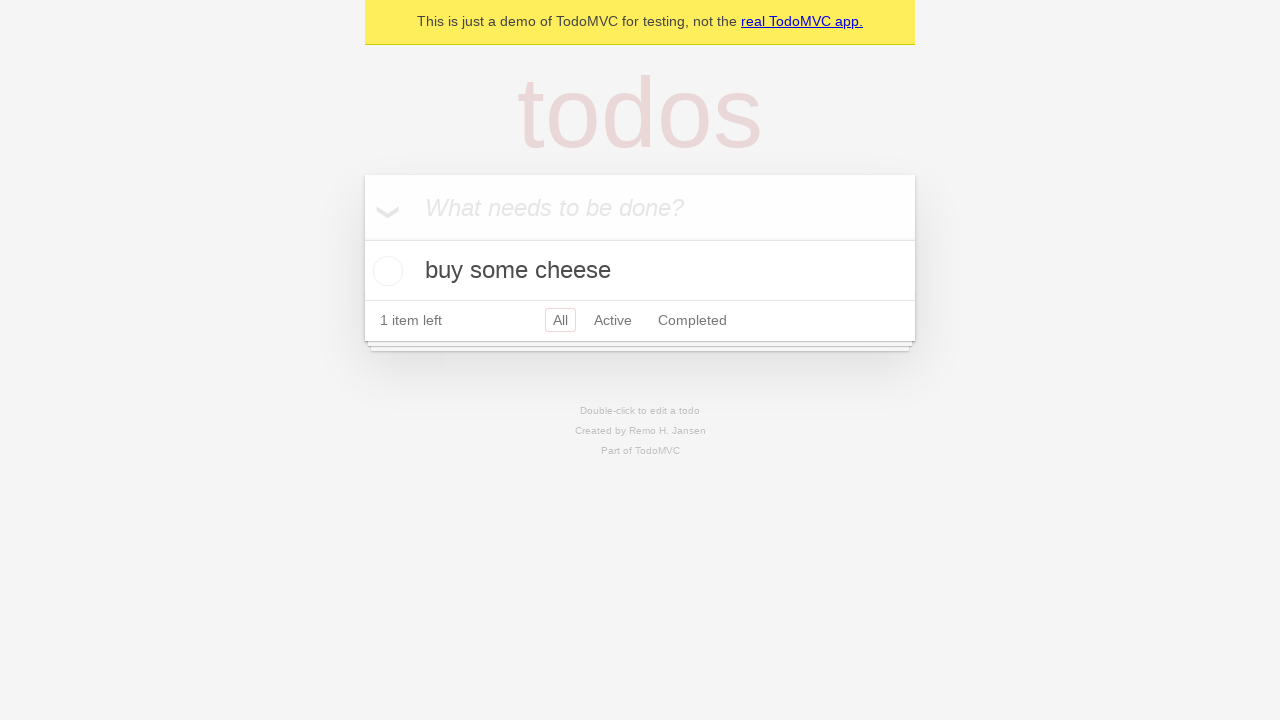

Todo counter element appeared, showing 1 item
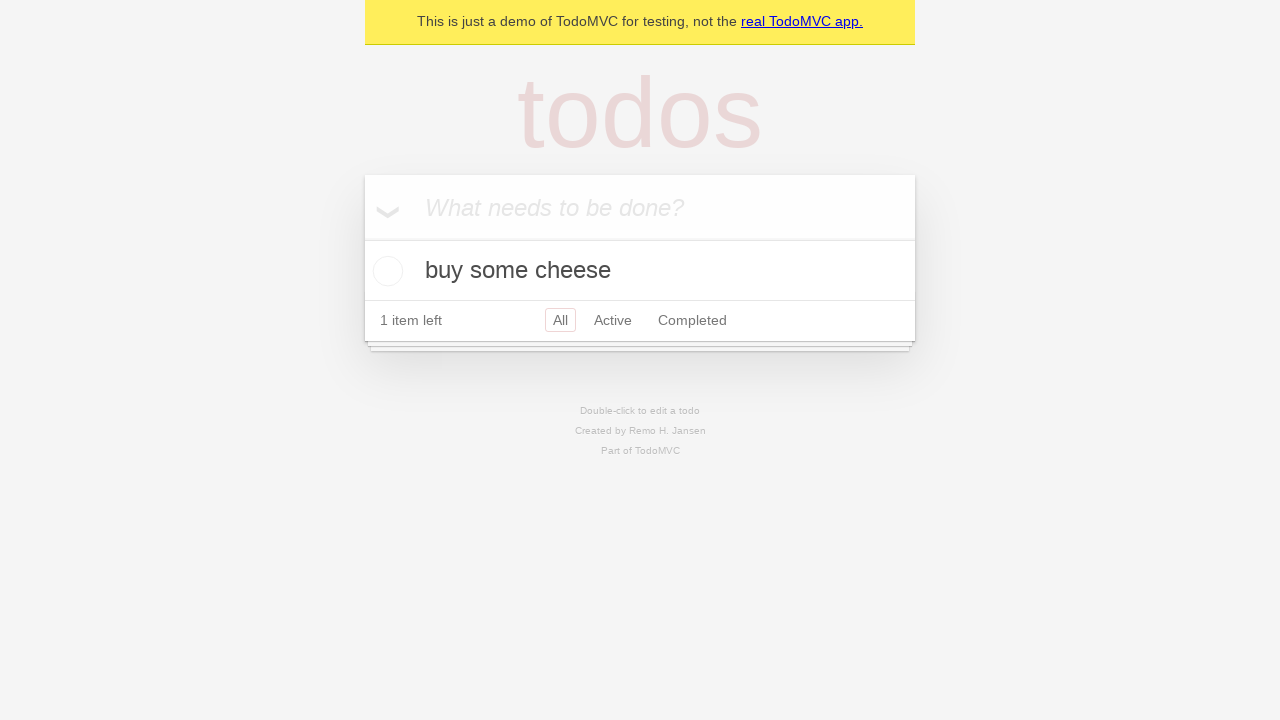

Filled todo input with 'feed the cat' on internal:attr=[placeholder="What needs to be done?"i]
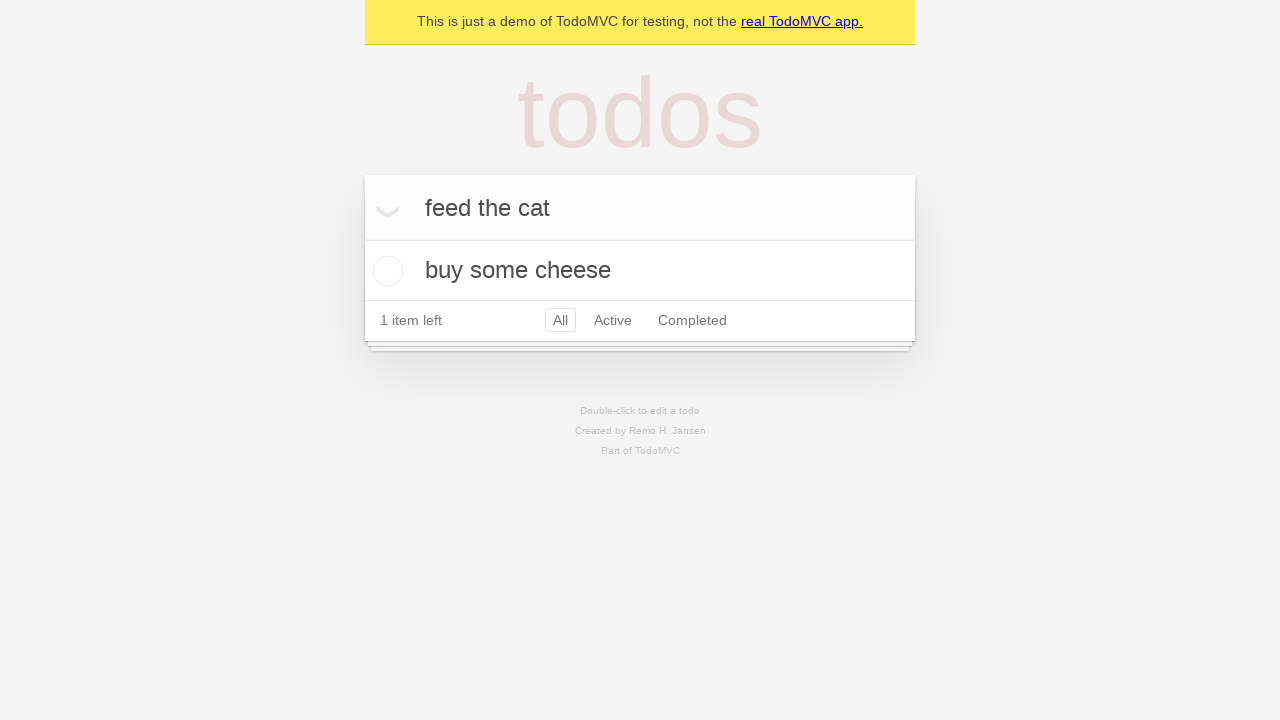

Pressed Enter to create second todo on internal:attr=[placeholder="What needs to be done?"i]
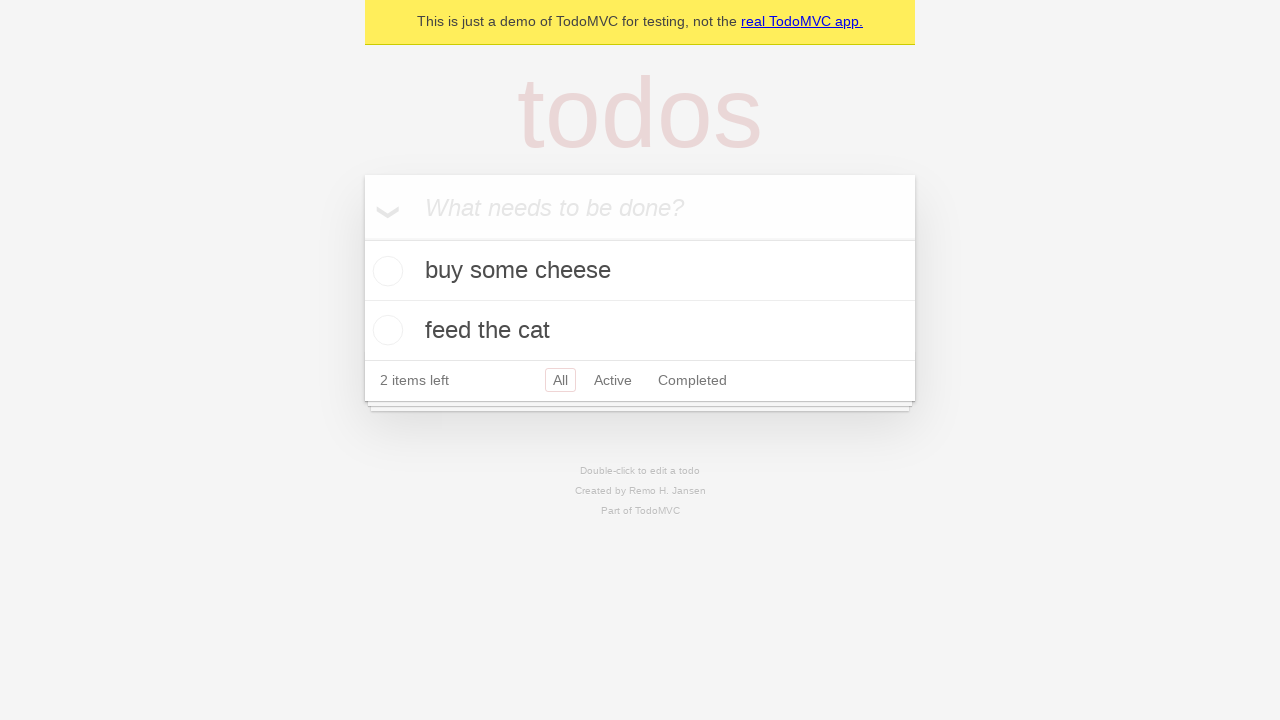

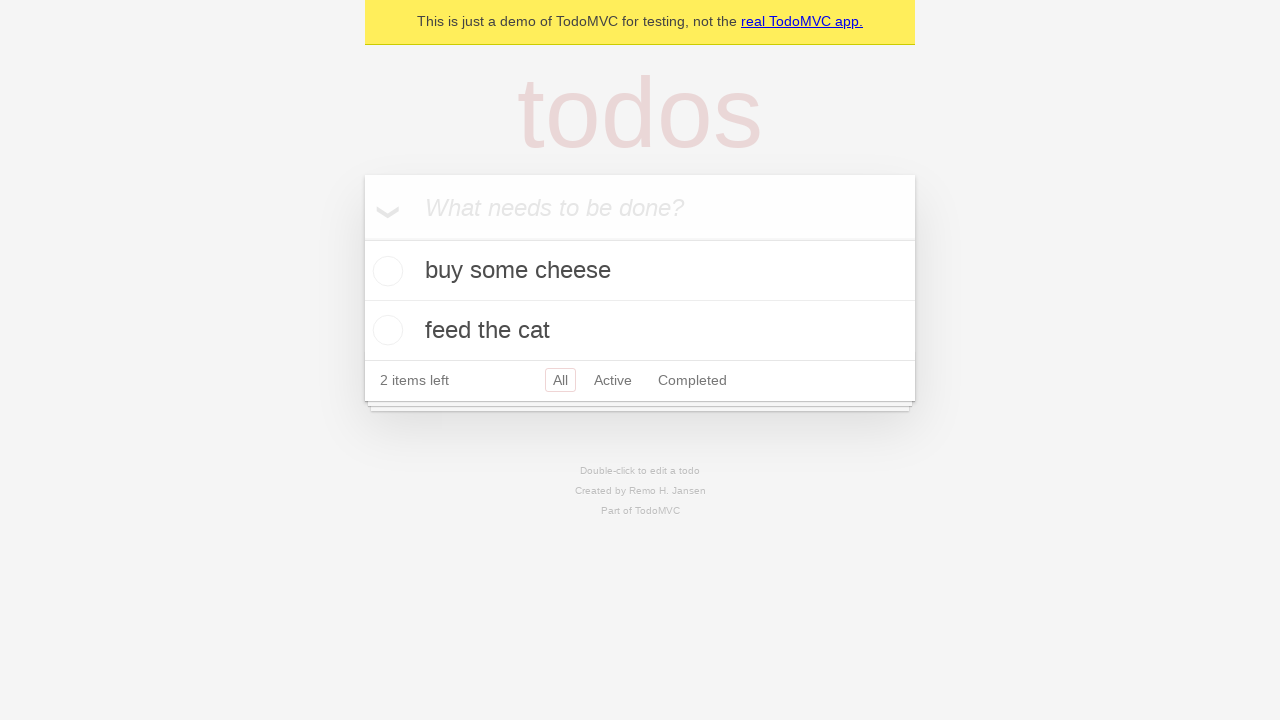